Tests double-click functionality on W3Schools tryit page by entering text in a field, double-clicking a copy button, and verifying the text is copied to a second field

Starting URL: https://www.w3schools.com/tags/tryit.asp?filename=tryhtml5_ev_ondblclick3

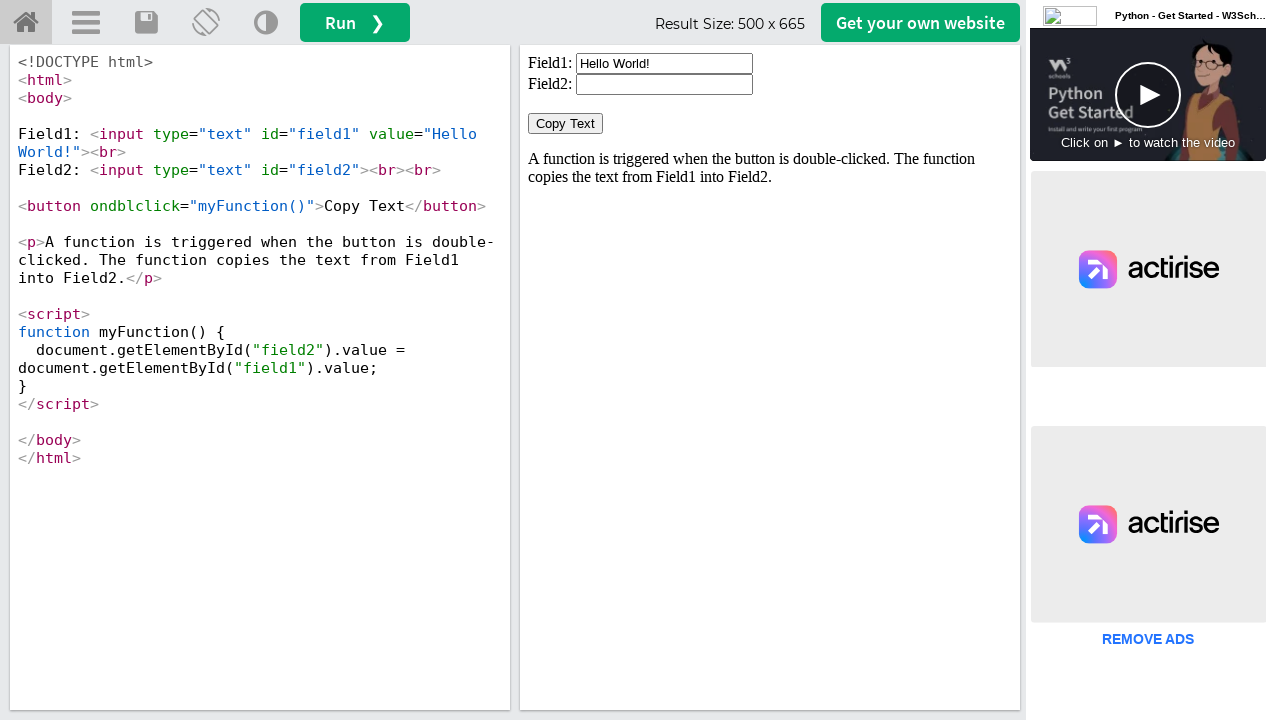

Located iframe with id 'iframeResult'
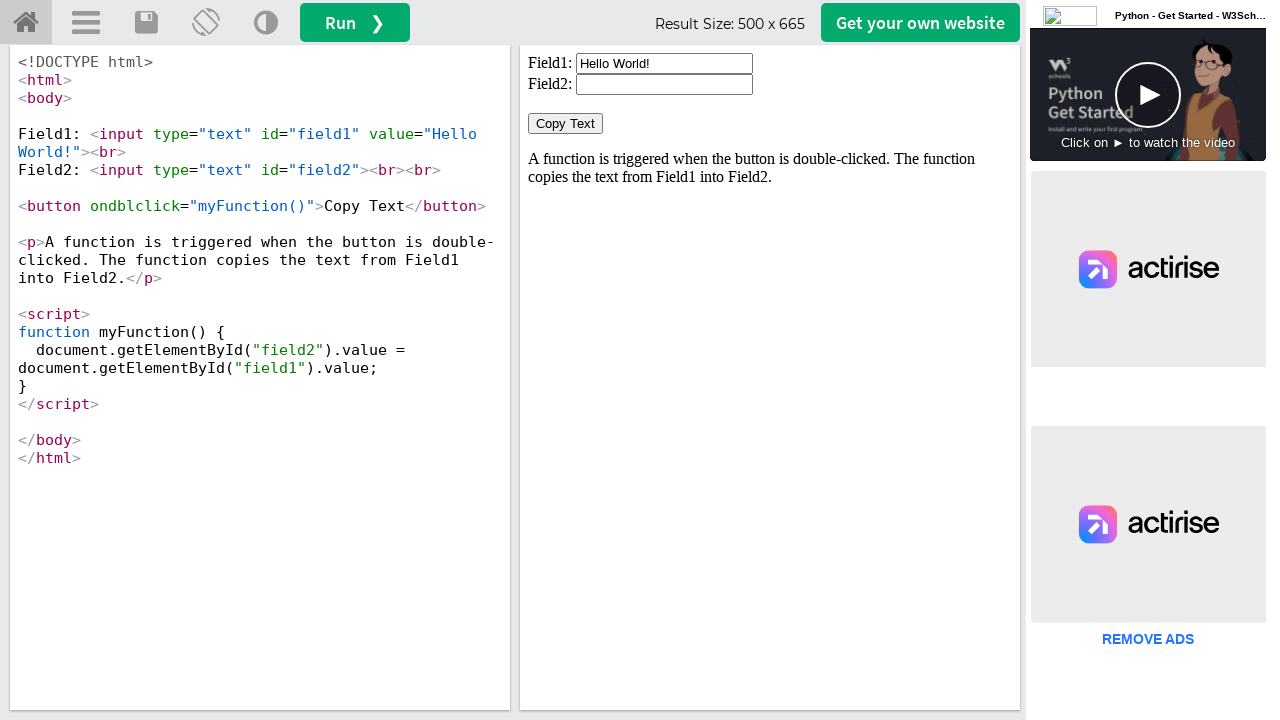

Cleared the first input field on #iframeResult >> internal:control=enter-frame >> xpath=//input[@id='field1']
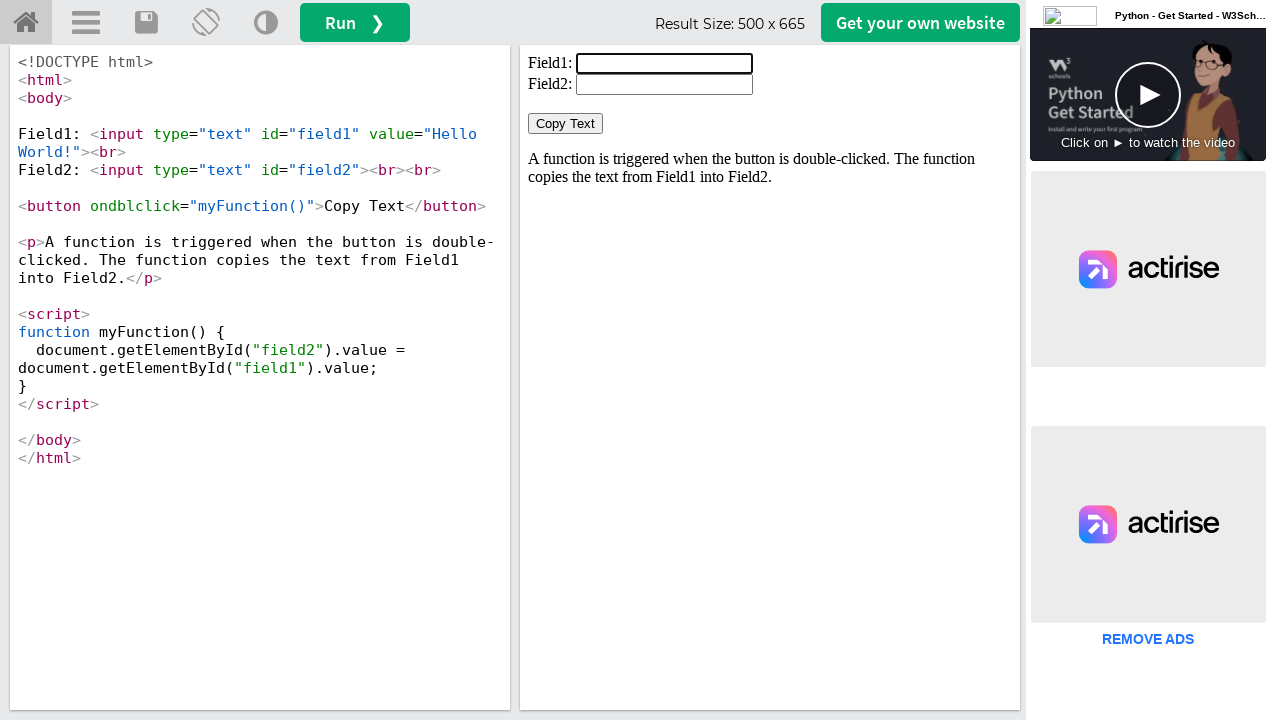

Filled first input field with '1234' on #iframeResult >> internal:control=enter-frame >> xpath=//input[@id='field1']
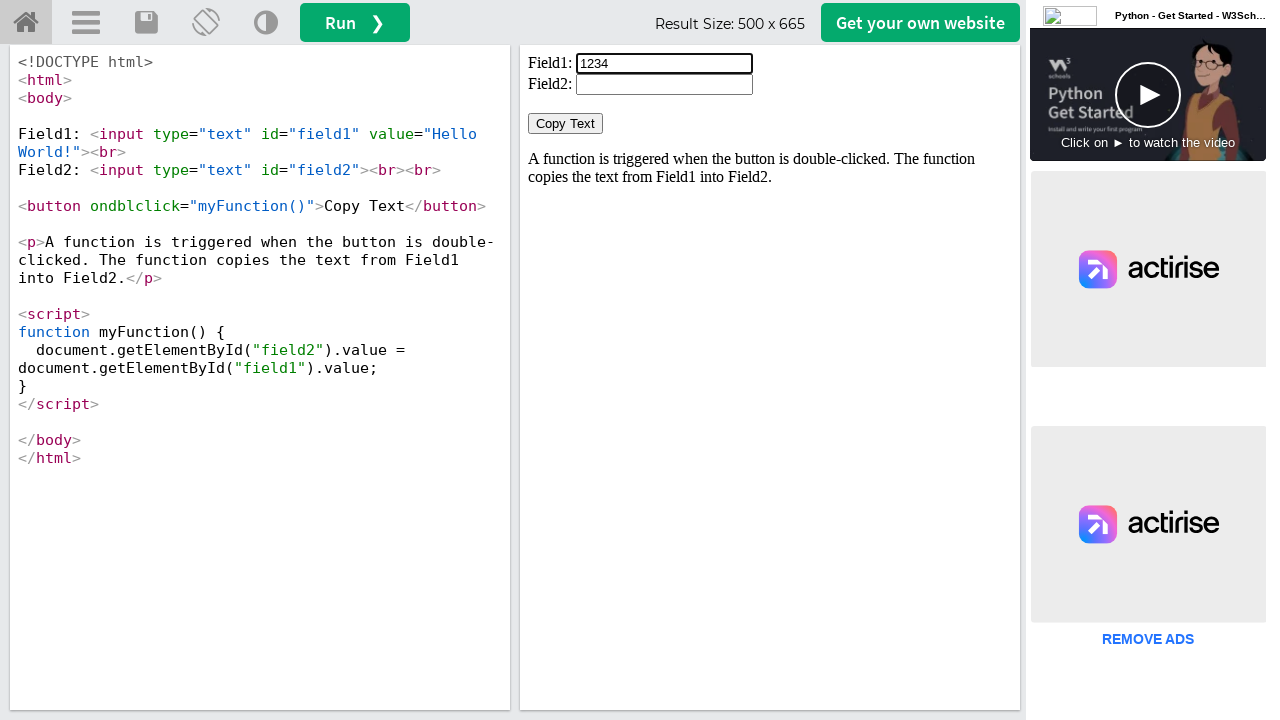

Double-clicked the 'Copy Text' button at (566, 124) on #iframeResult >> internal:control=enter-frame >> xpath=//button[contains(normali
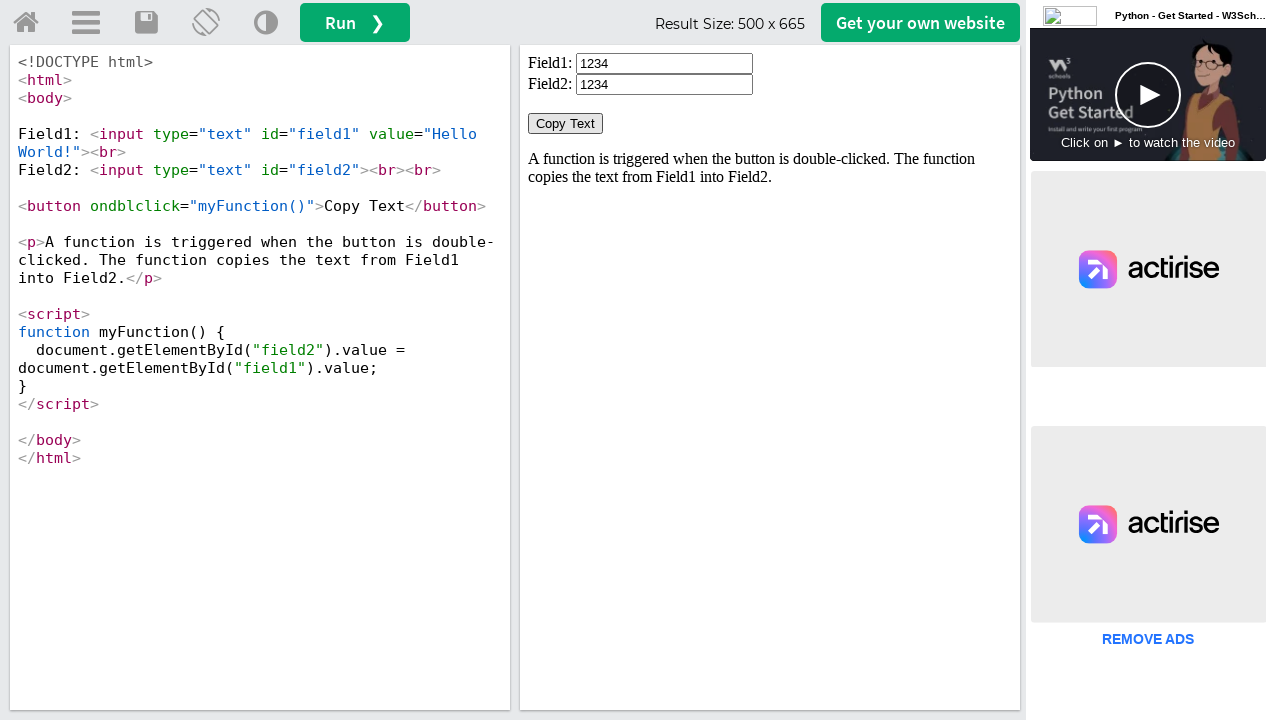

Retrieved value from second input field
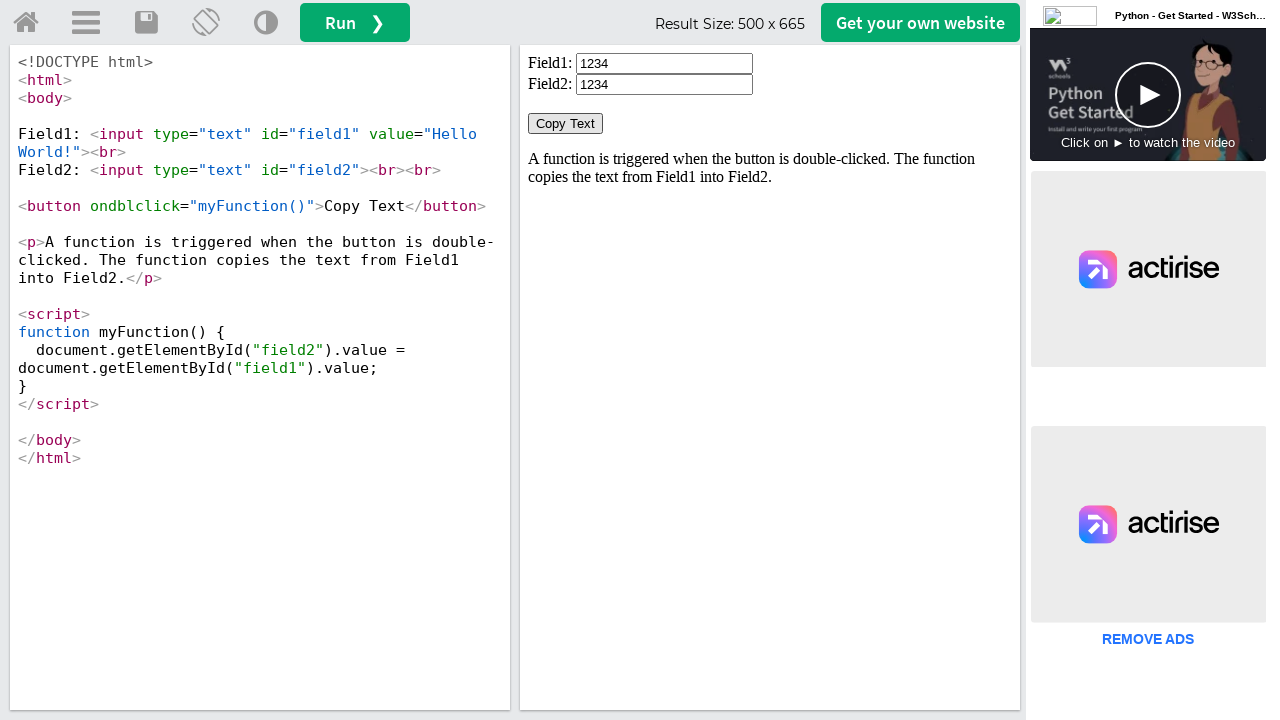

Verified that copied text '1234' matches expected value
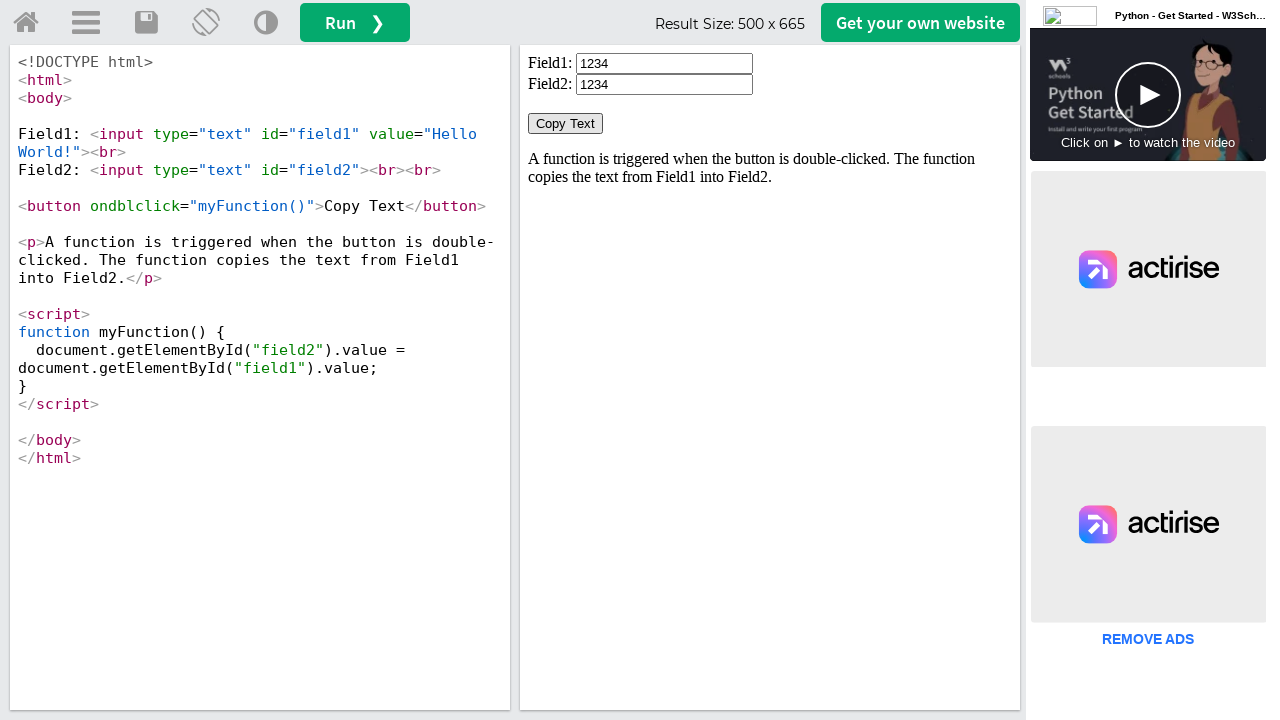

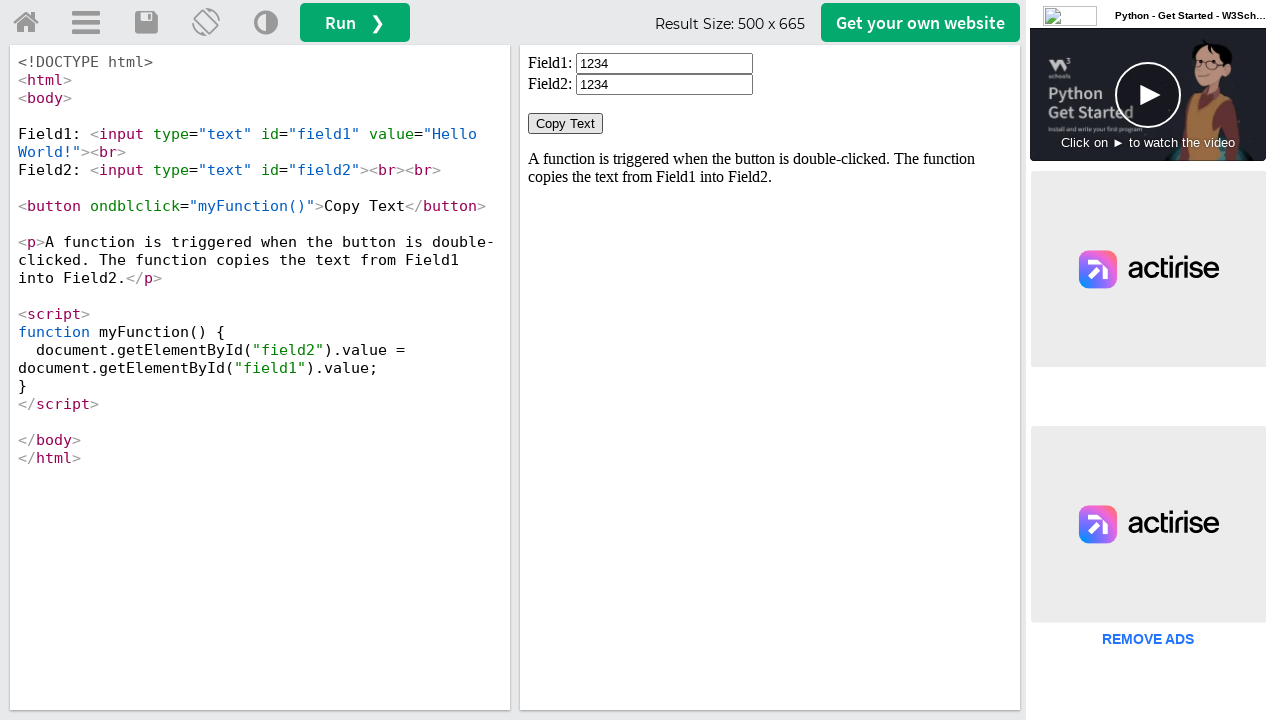